Tests dropdown menu functionality by selecting options using different methods (index, value, visible text) and verifying the dropdown options and size.

Starting URL: https://the-internet.herokuapp.com/dropdown

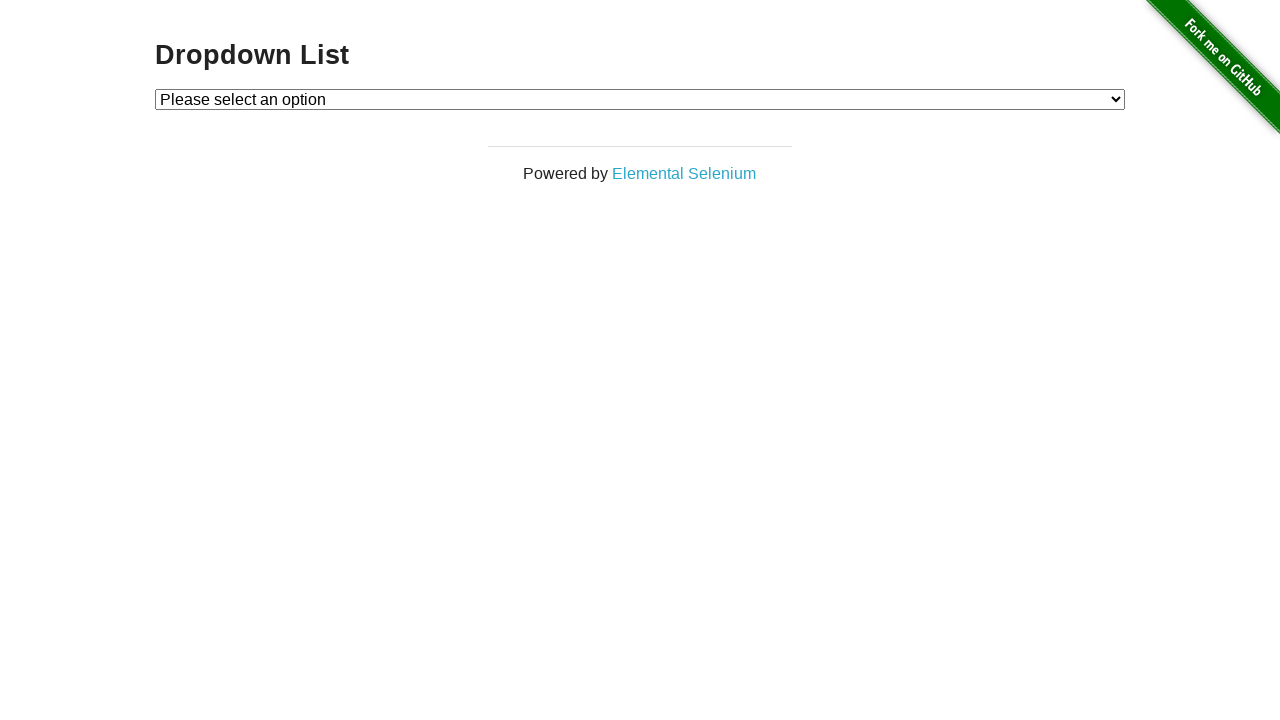

Located dropdown element with id 'dropdown'
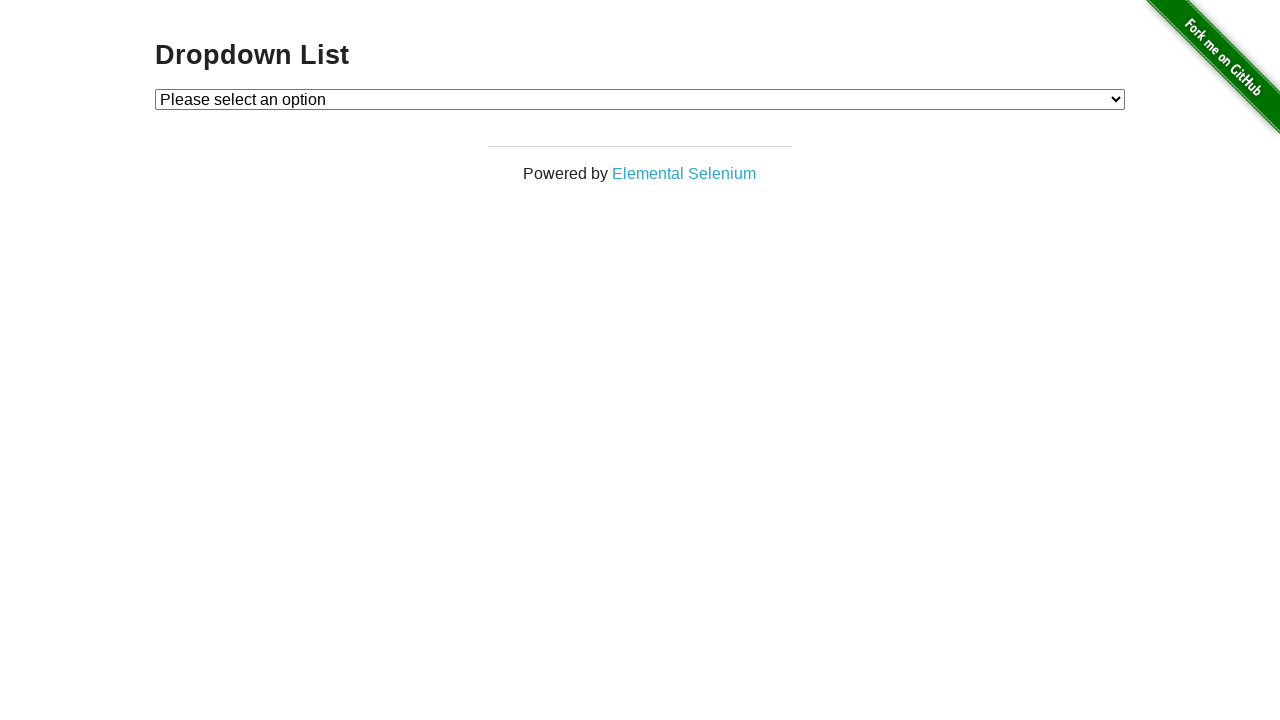

Selected Option 1 using index method (index=1) on select#dropdown
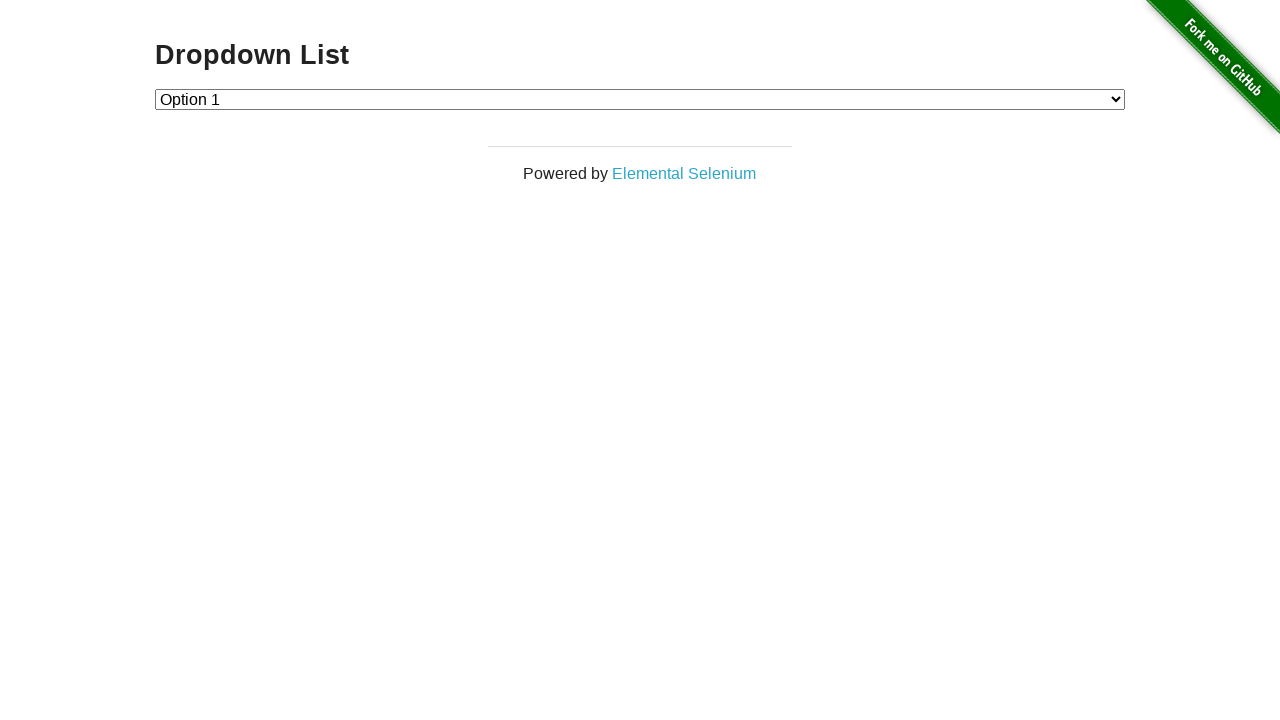

Verified Option 1 is selected by checking dropdown value
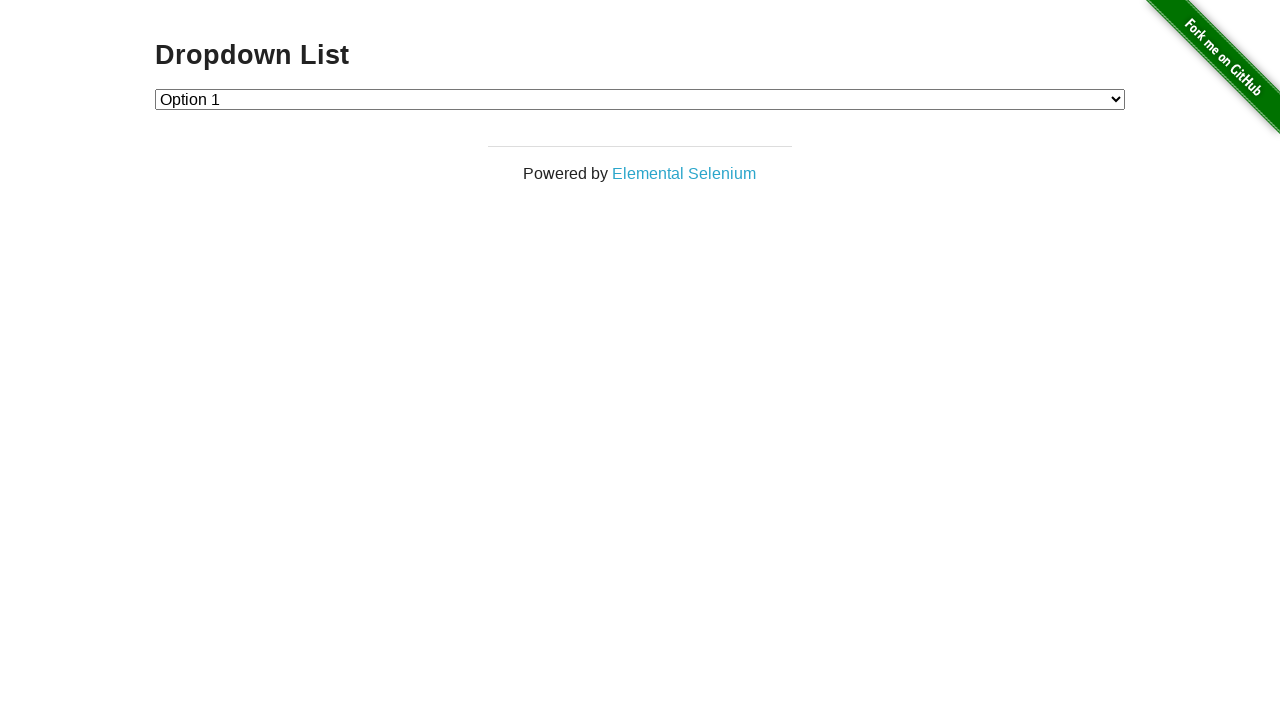

Selected Option 2 using value method (value='2') on select#dropdown
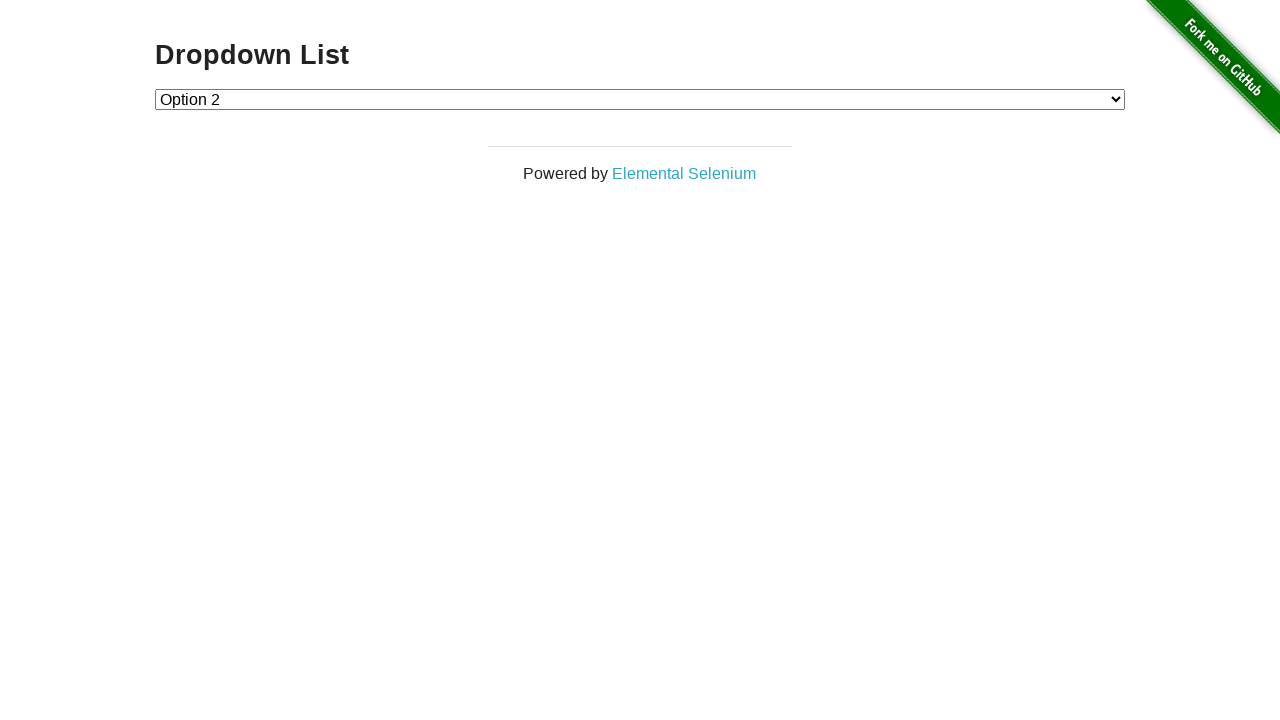

Verified Option 2 is selected by checking dropdown value
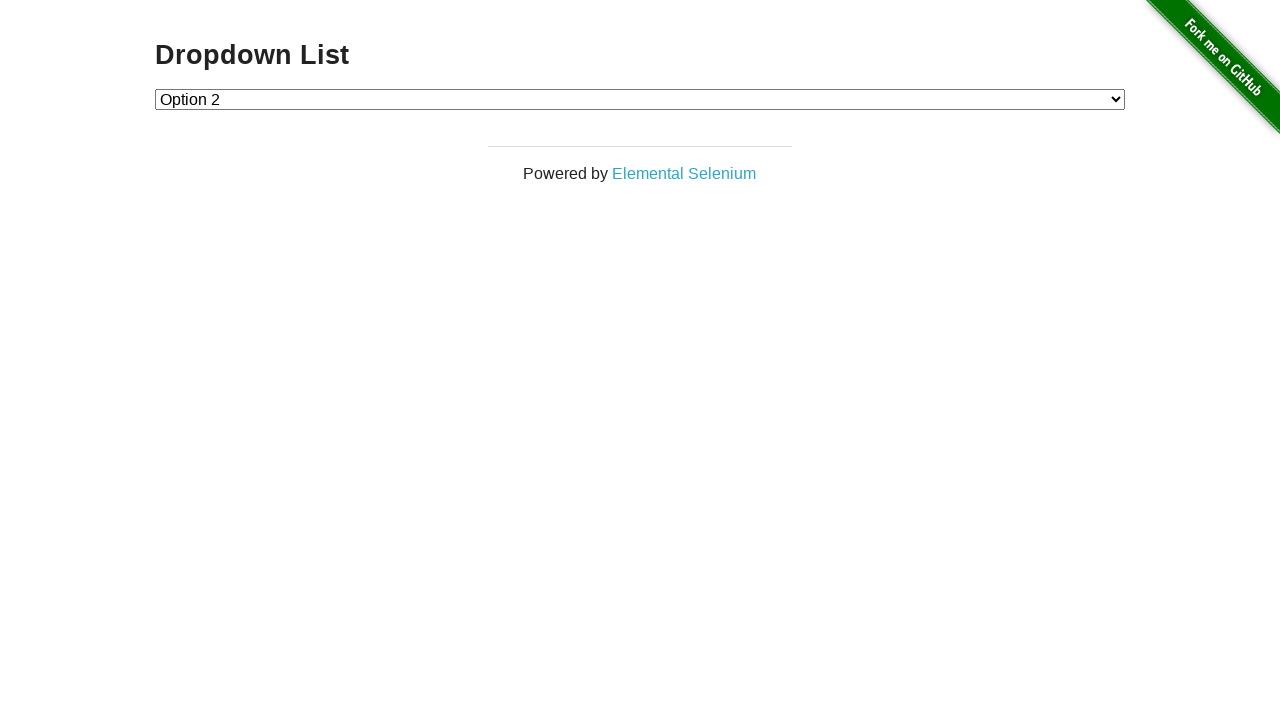

Selected Option 1 using label method (label='Option 1') on select#dropdown
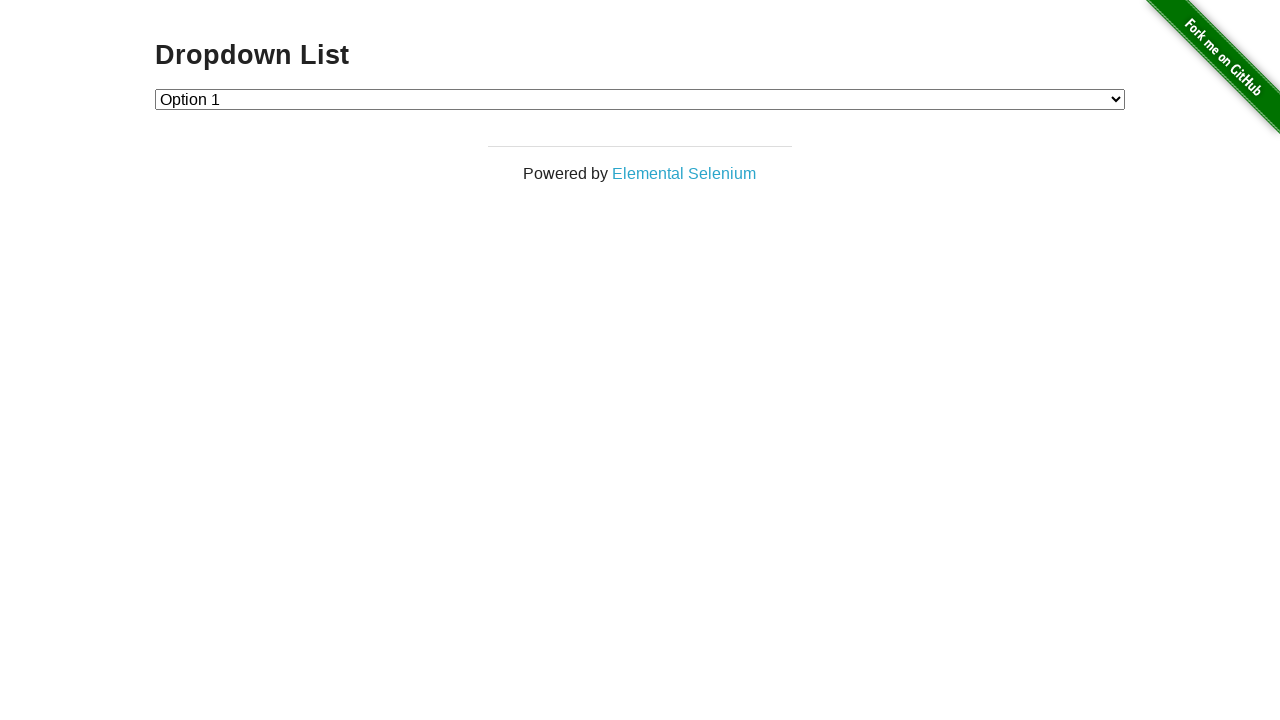

Verified Option 1 is selected again by checking dropdown value
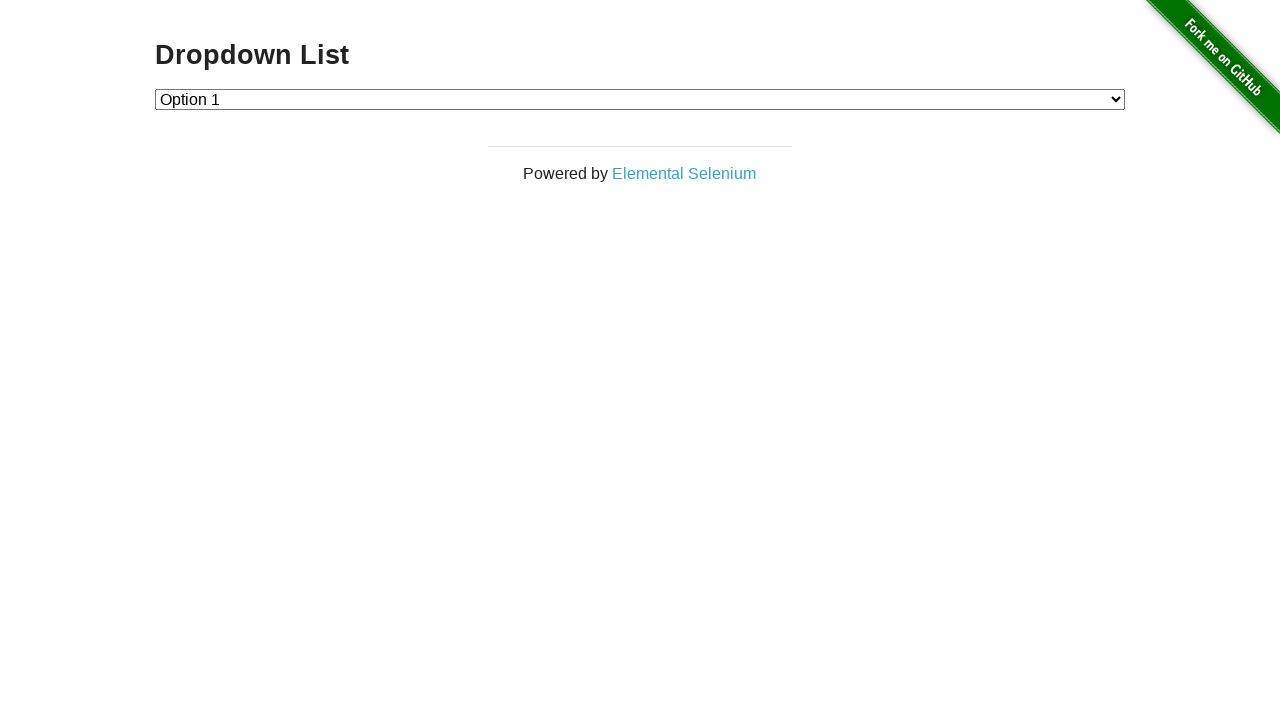

Retrieved all dropdown options (count: 3)
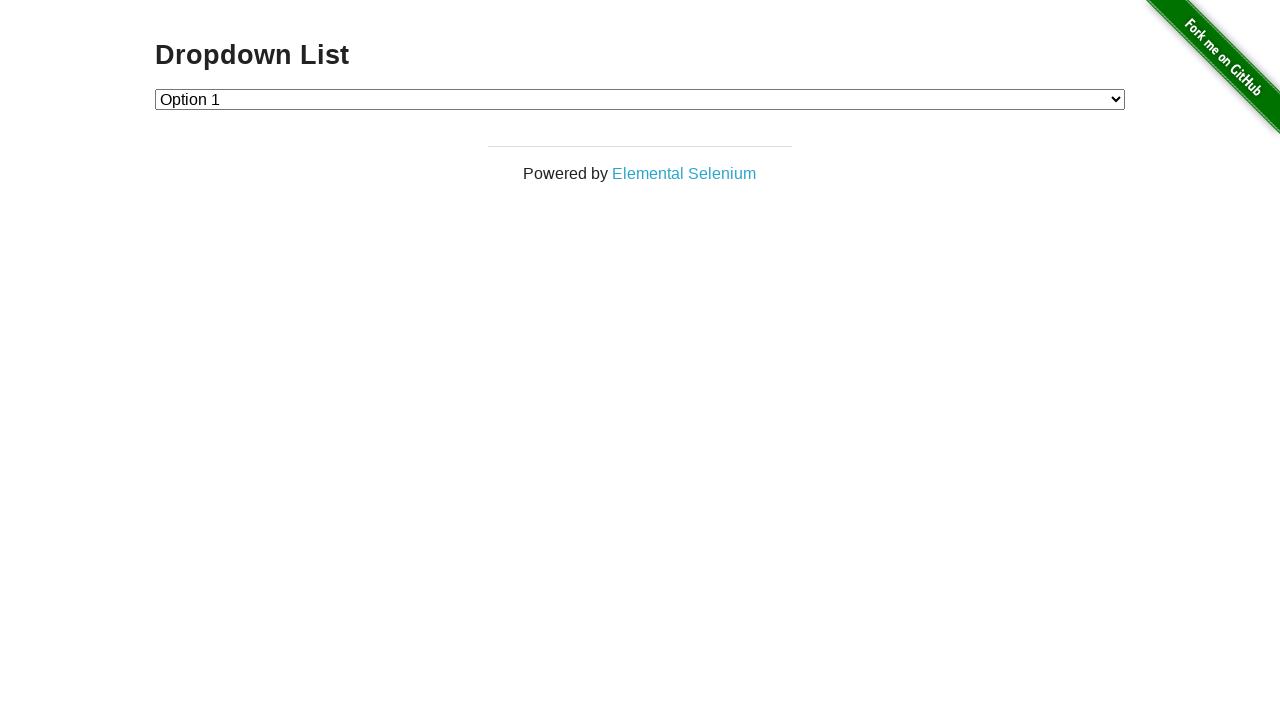

Asserted that dropdown has options available
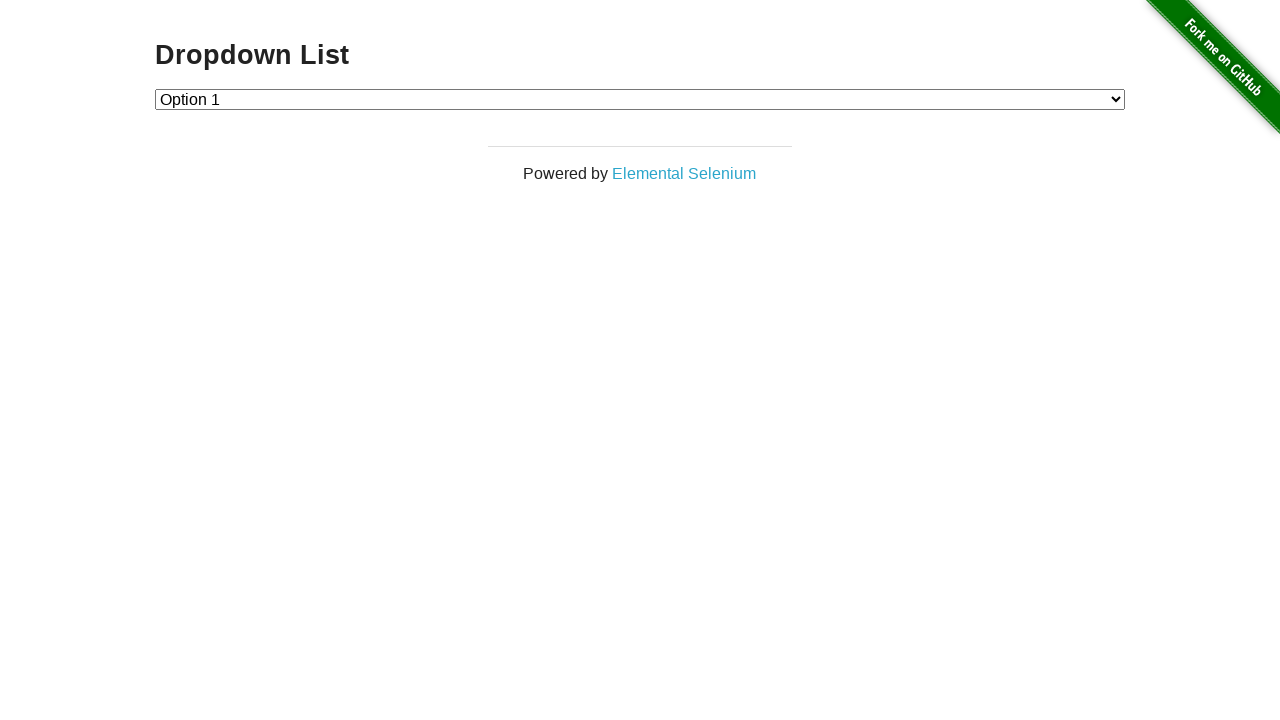

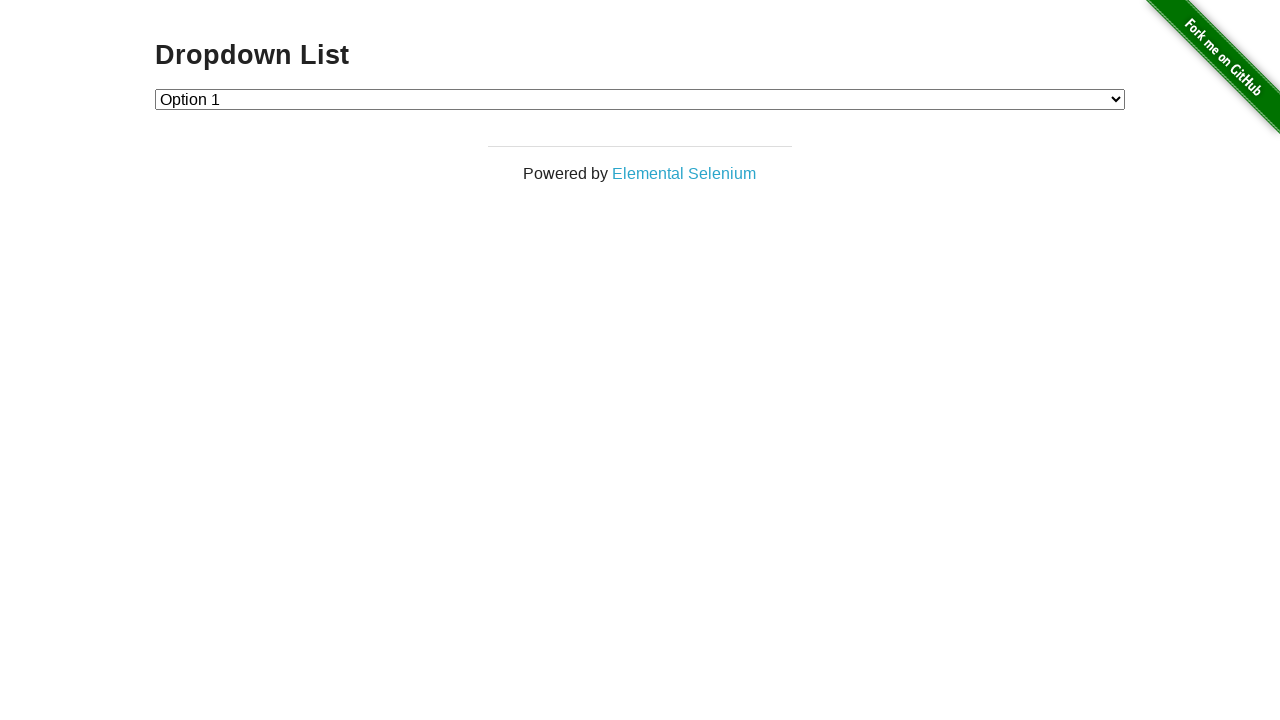